Navigates to a testing blog page and verifies the page loads successfully

Starting URL: http://only-testing-blog.blogspot.in/2013/11/new-test.html#sthash.3b7awM2L.dpuf

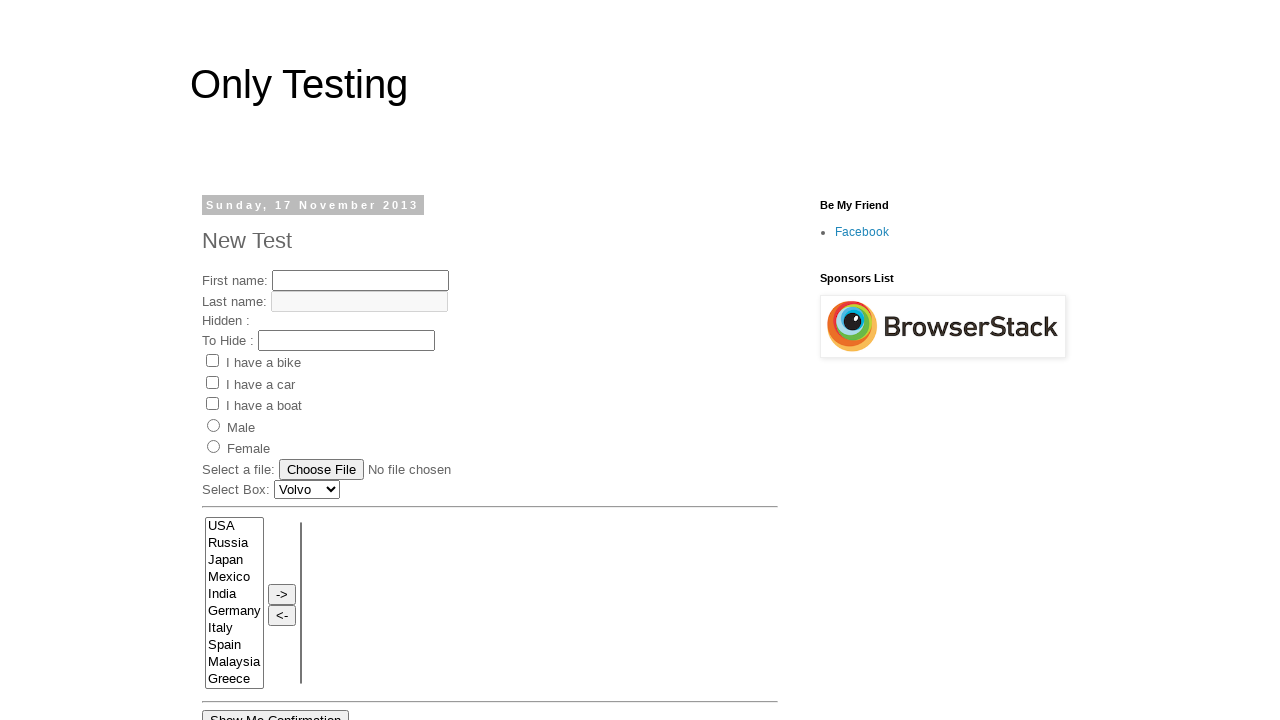

Waited for page to reach networkidle state
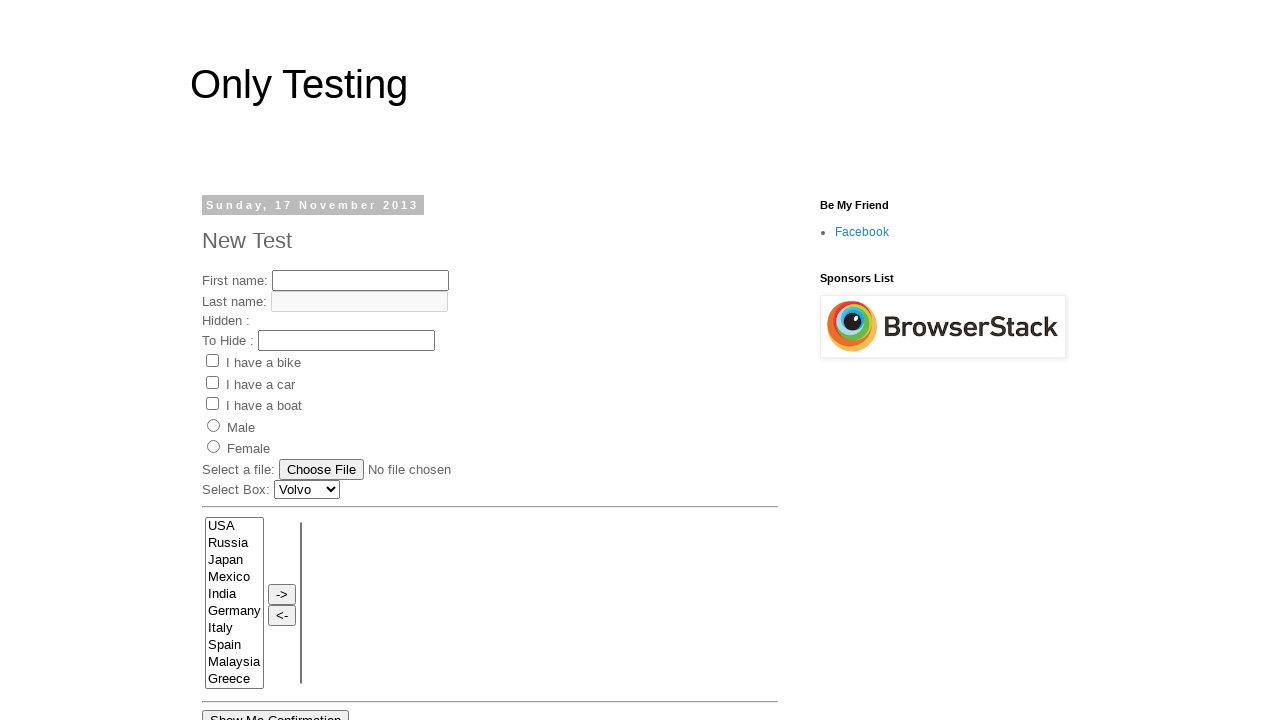

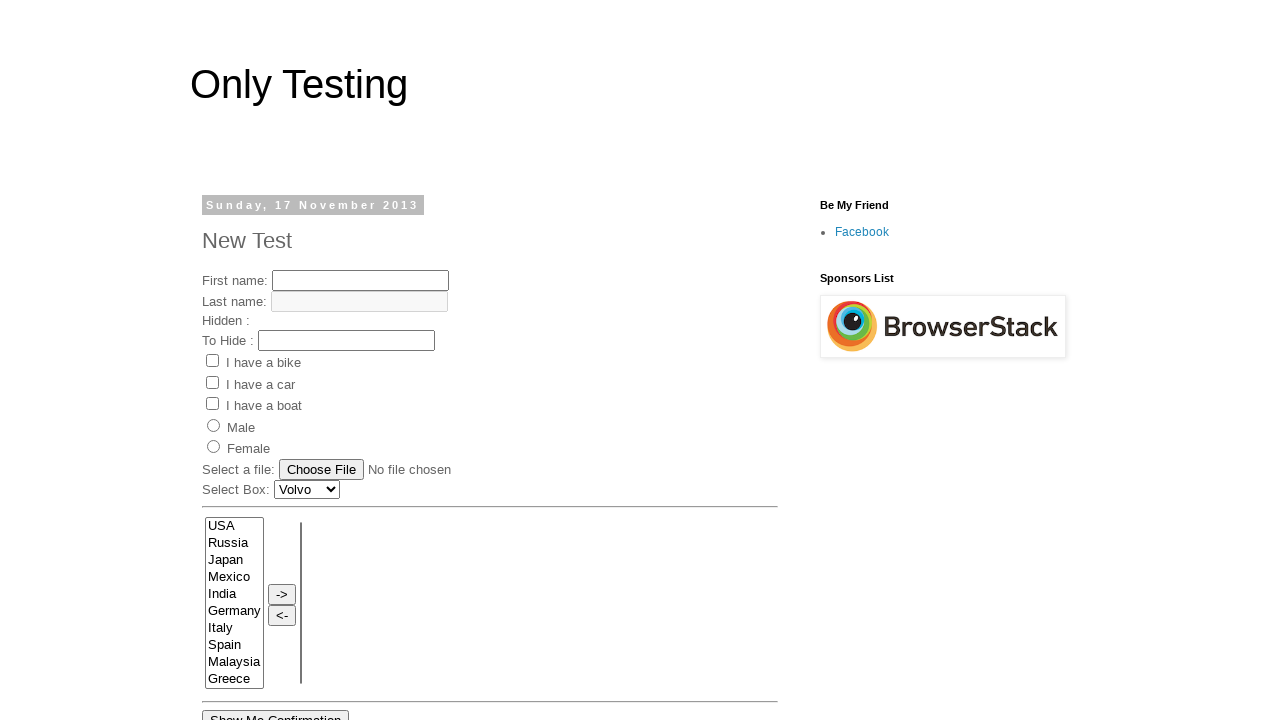